Tests accepting a delayed JavaScript alert that appears after 5 seconds by clicking a timer button and waiting for the alert

Starting URL: https://demoqa.com/alerts

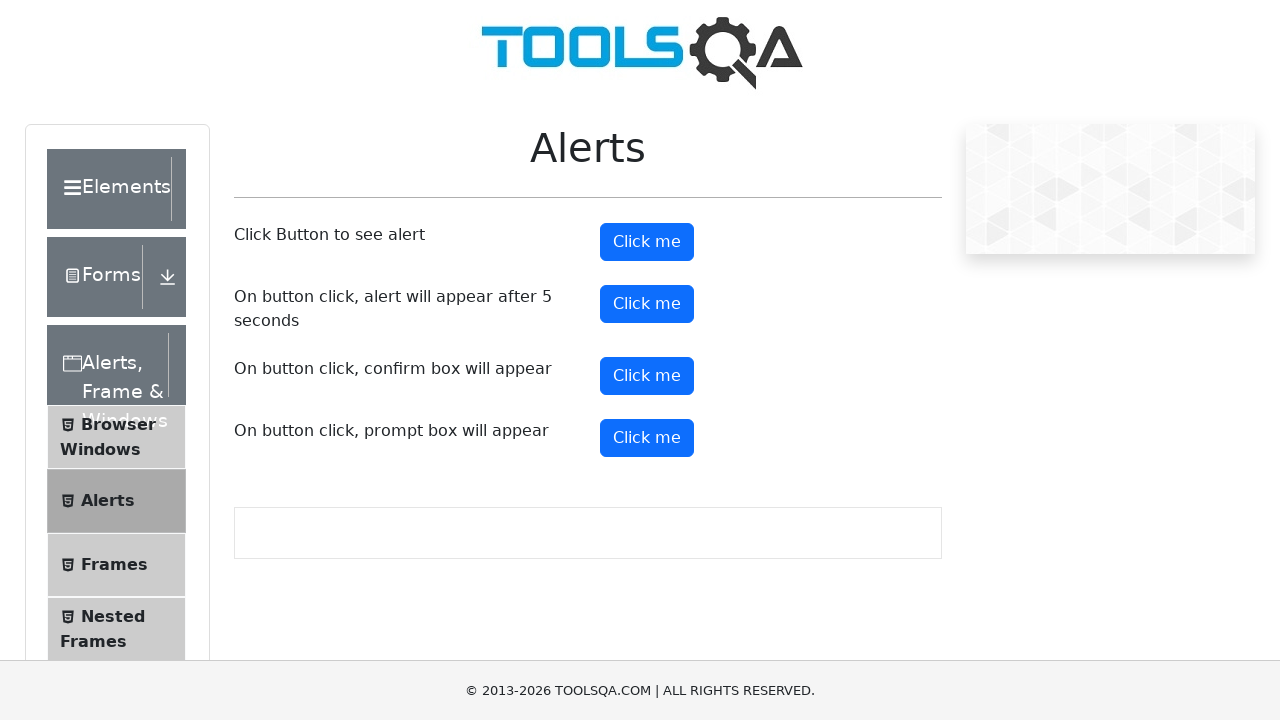

Set up dialog handler to automatically accept alerts
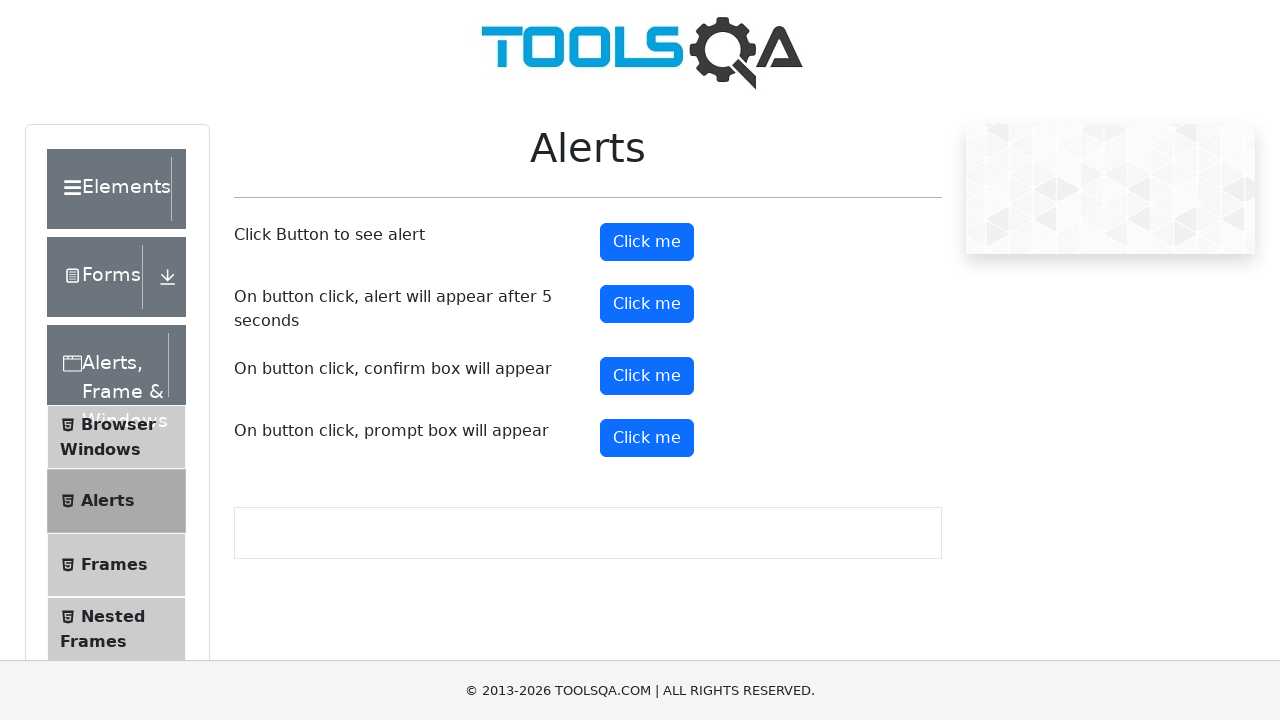

Clicked the timer alert button to trigger delayed alert at (647, 304) on #timerAlertButton
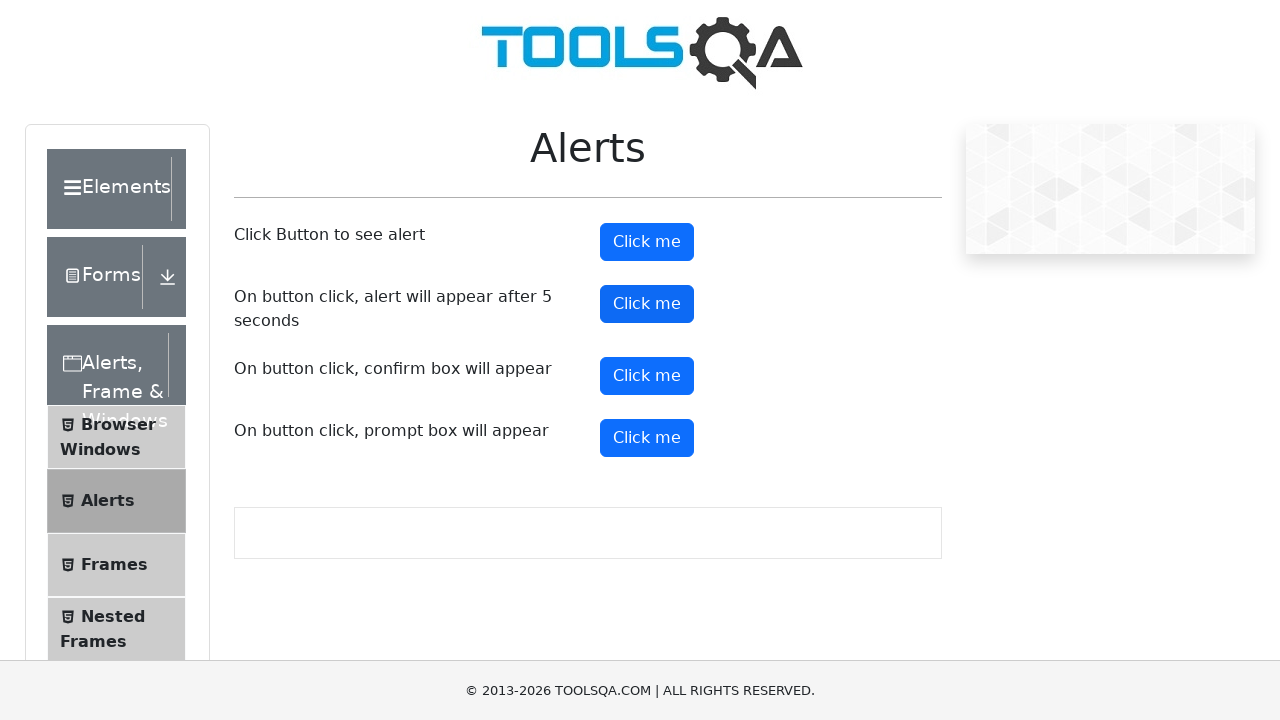

Waited 6 seconds for the delayed alert to appear and be accepted
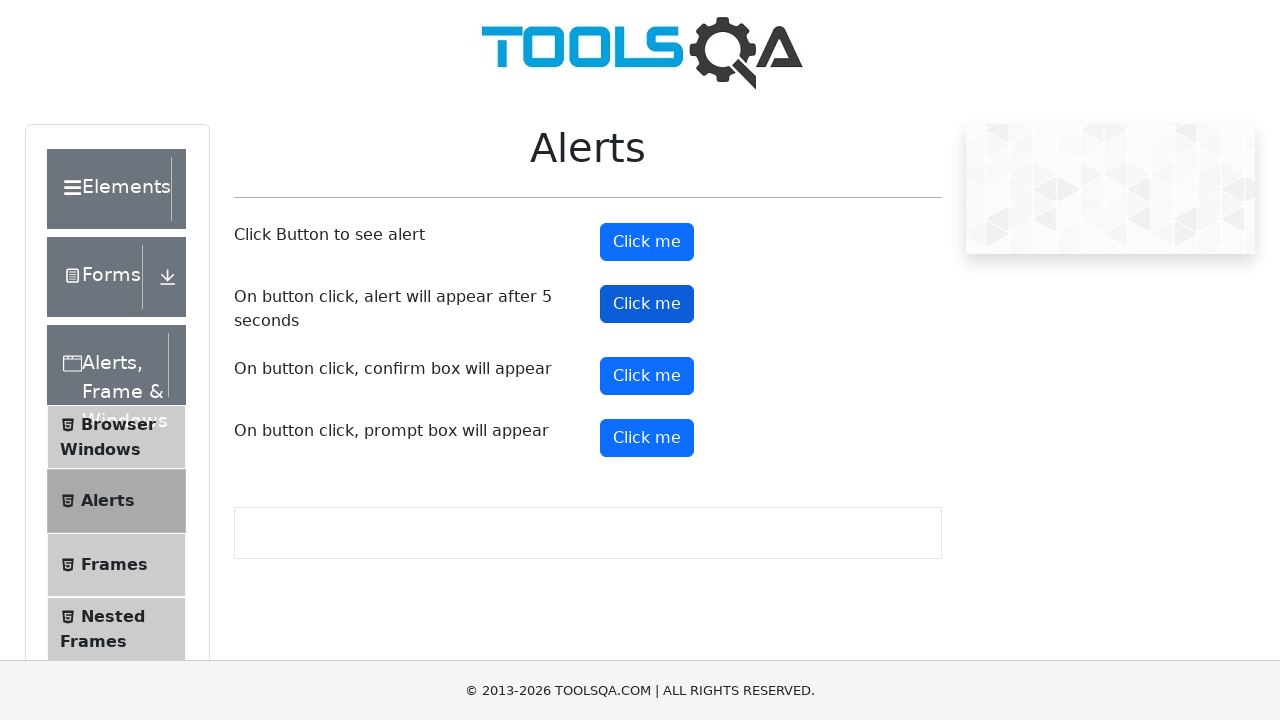

Verified that the timer alert button is still displayed after alert acceptance
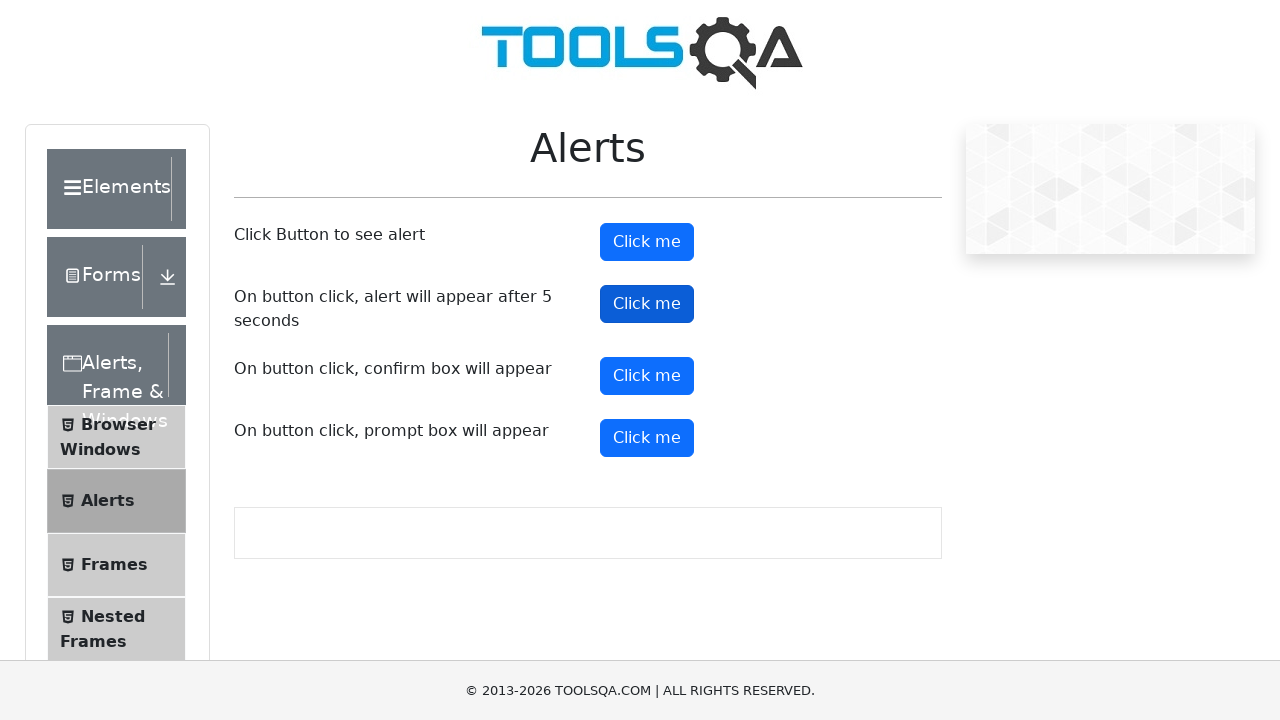

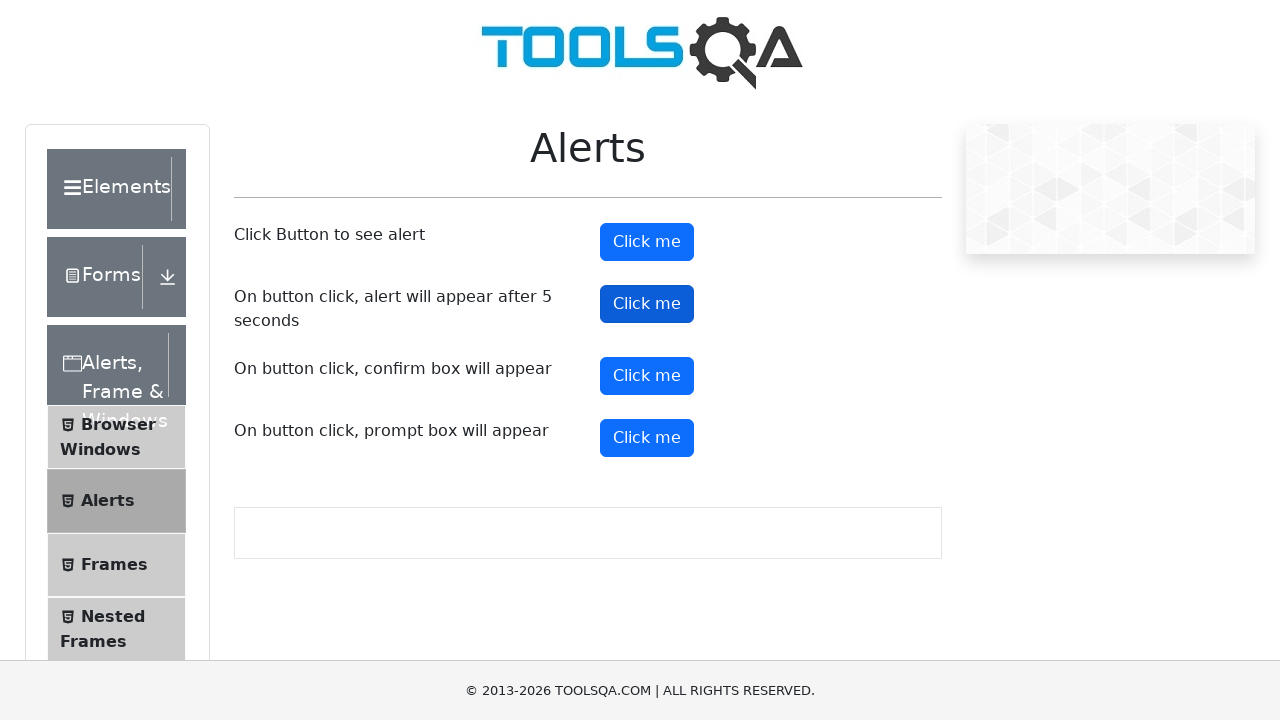